Tests that an unsaved change doesn't persist by editing an employee name, switching to another employee, and verifying the original name is restored when returning.

Starting URL: https://devmountain-qa.github.io/employee-manager/1.2_Version/index.html

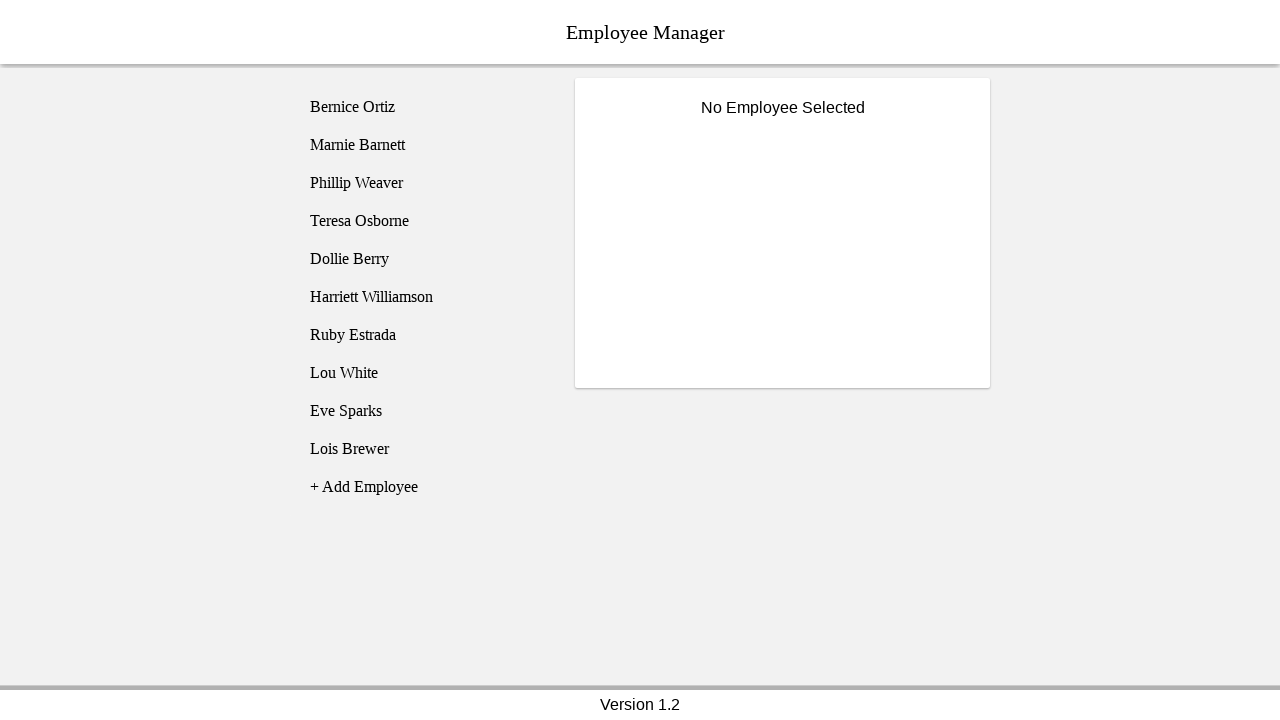

Clicked on Bernice Ortiz employee at (425, 107) on [name='employee1']
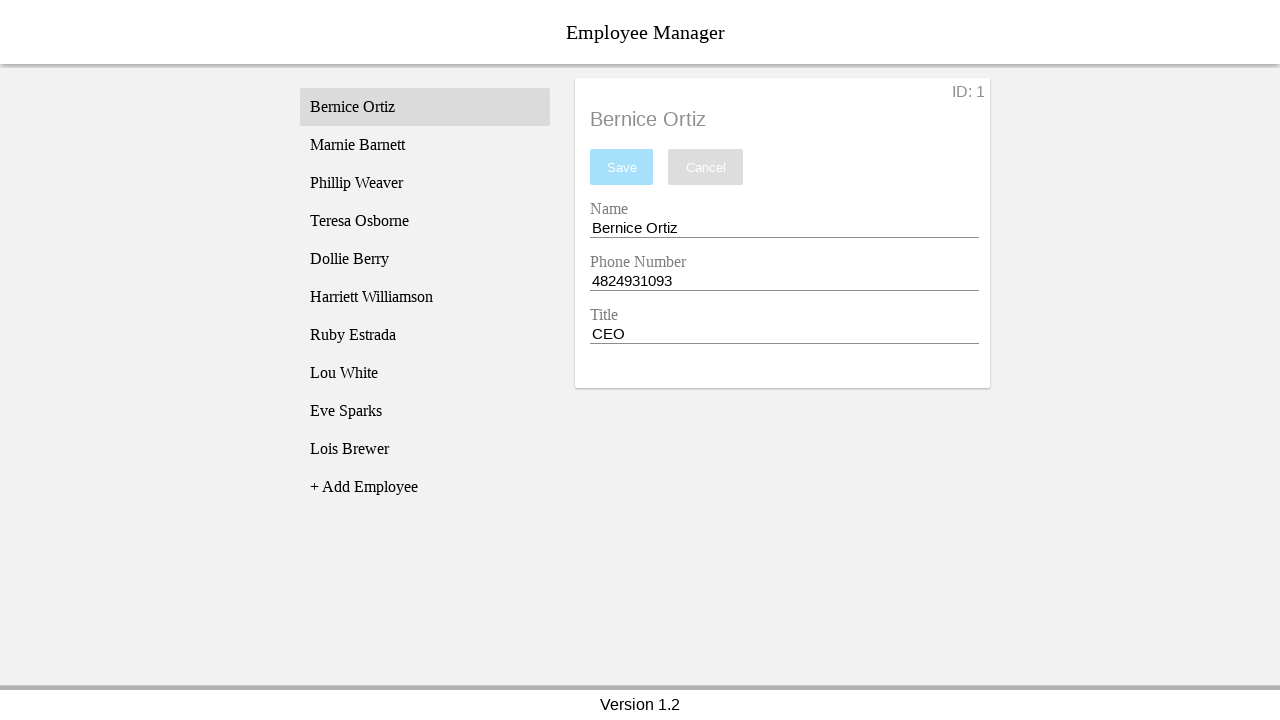

Name input field became visible
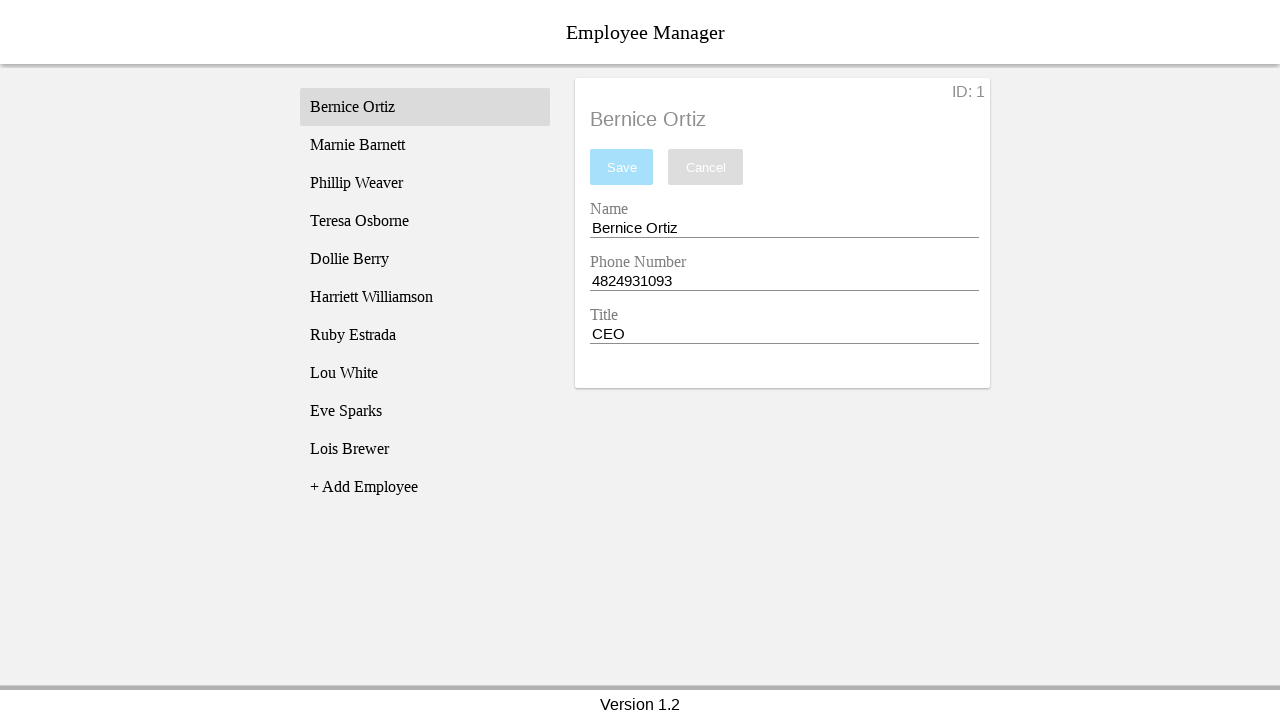

Filled name field with 'Test Name' on [name='nameEntry']
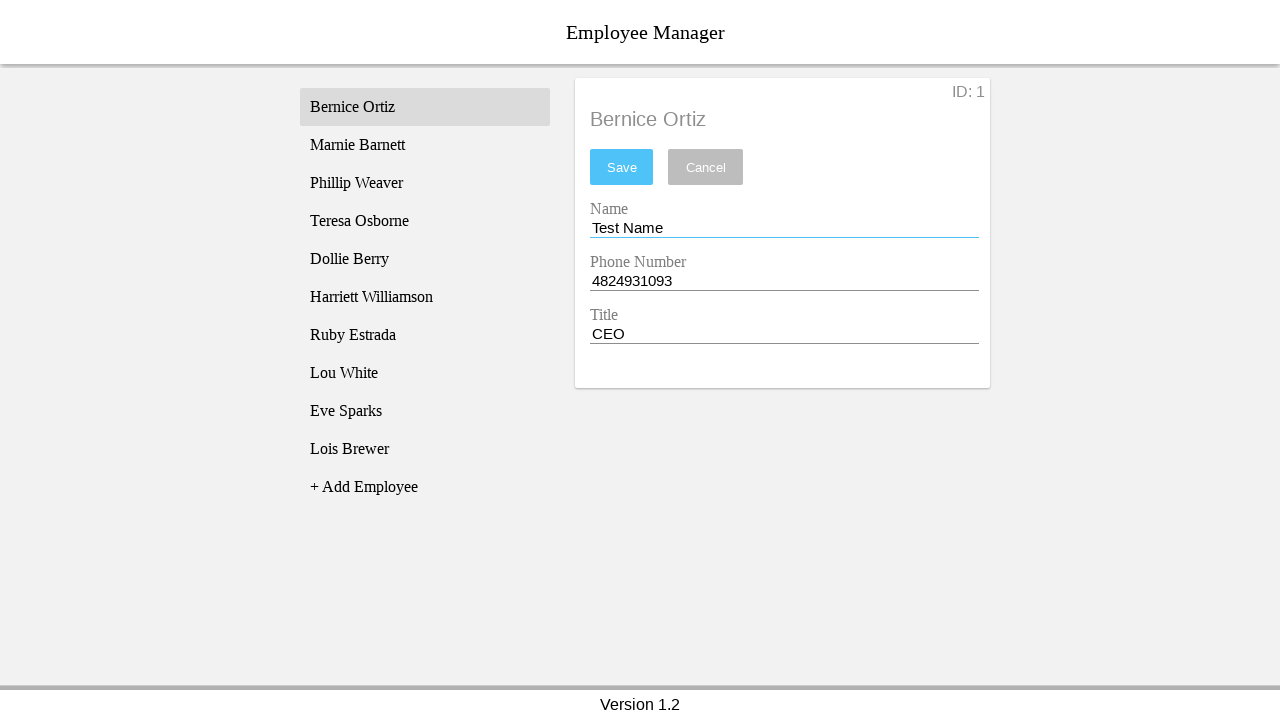

Clicked on Phillip Weaver employee to switch at (425, 183) on [name='employee3']
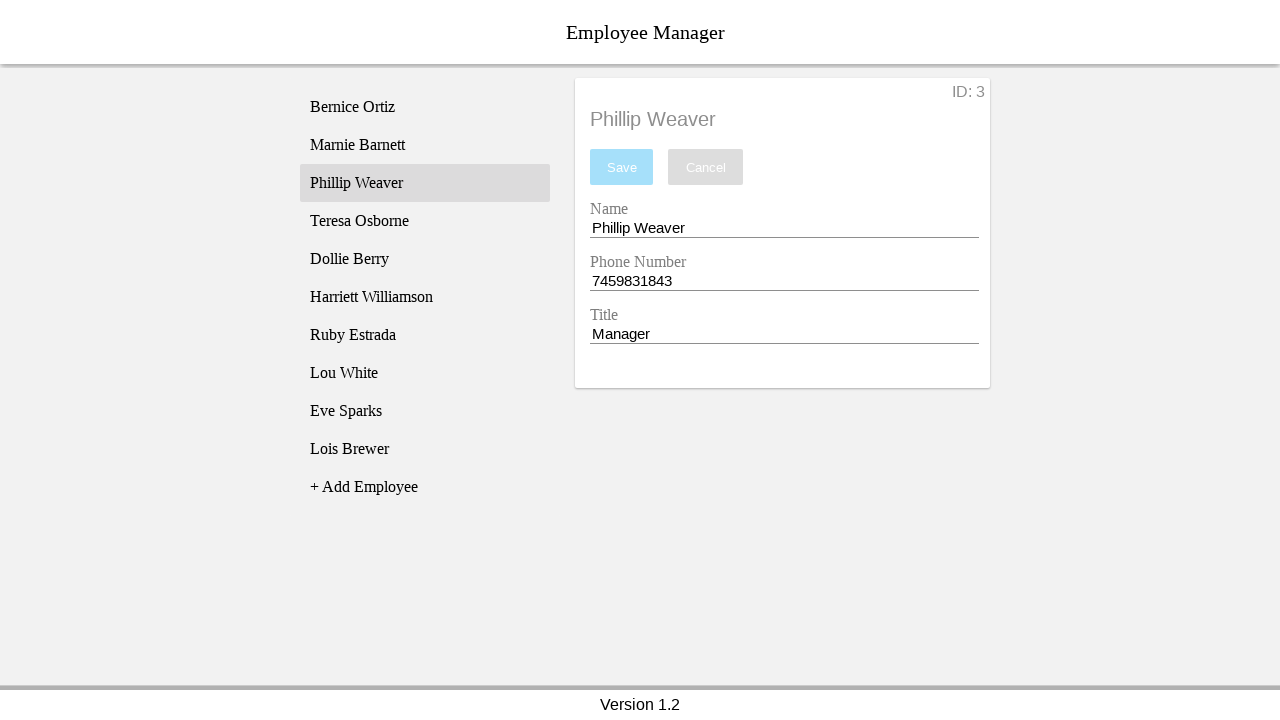

Clicked back on Bernice Ortiz employee at (425, 107) on [name='employee1']
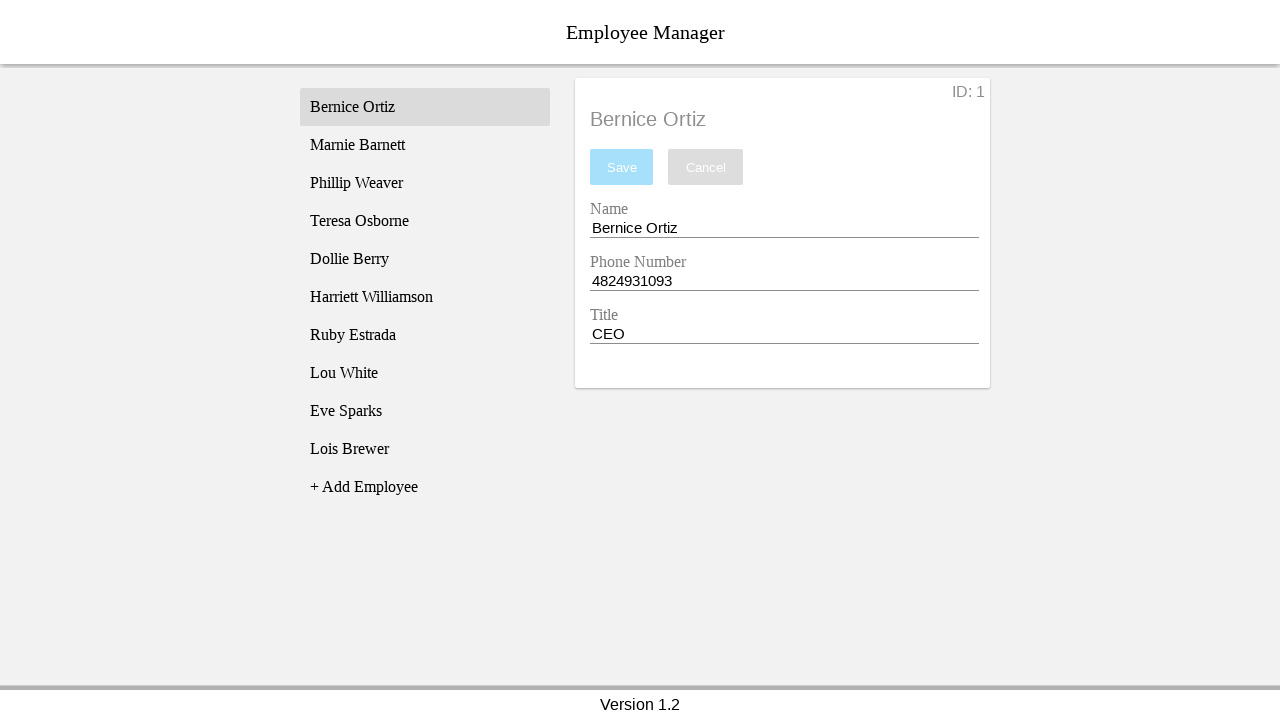

Name input field became visible after returning to Bernice Ortiz
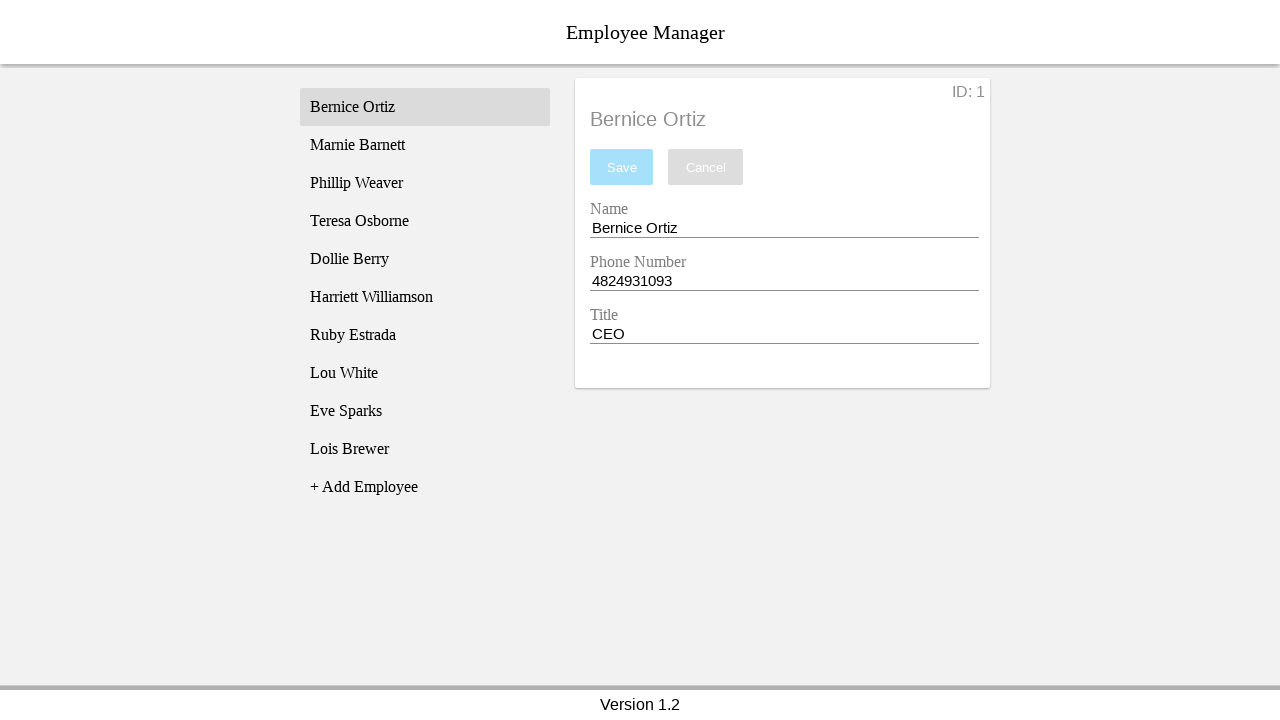

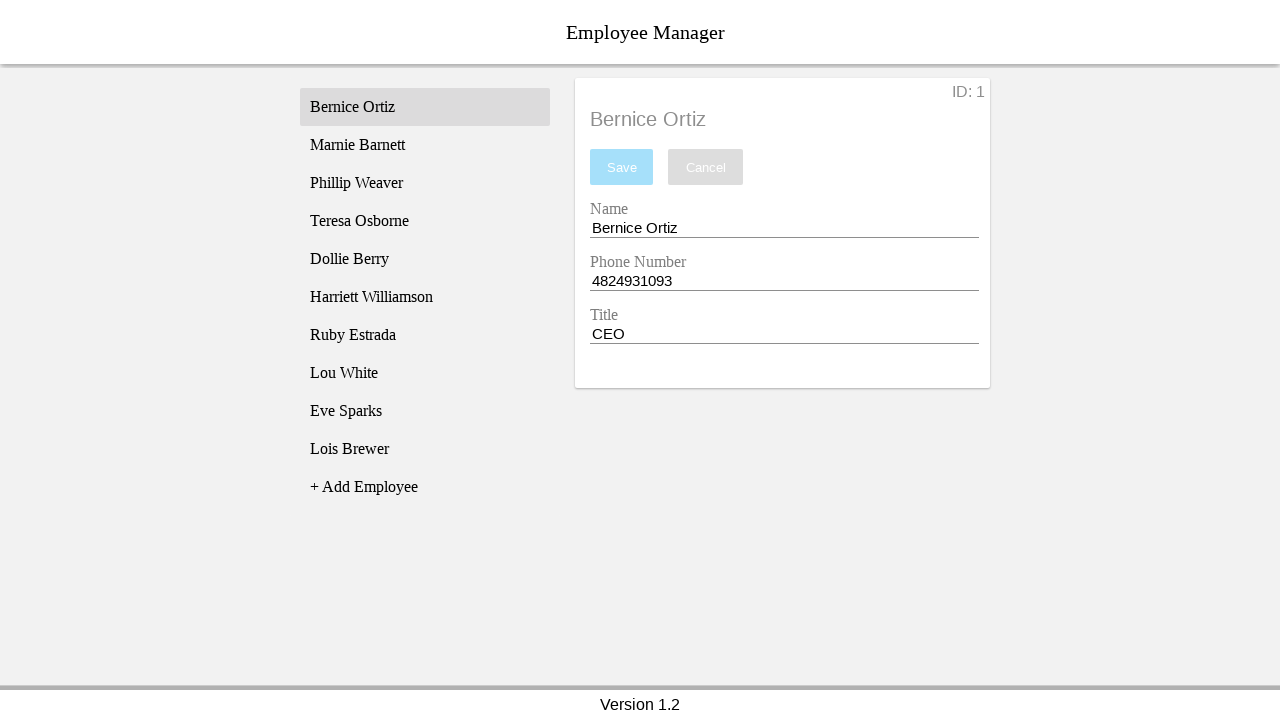